Tests a practice form by filling in email, password, name fields, selecting radio button and dropdown options, submitting the form, and verifying success message

Starting URL: https://rahulshettyacademy.com/angularpractice/

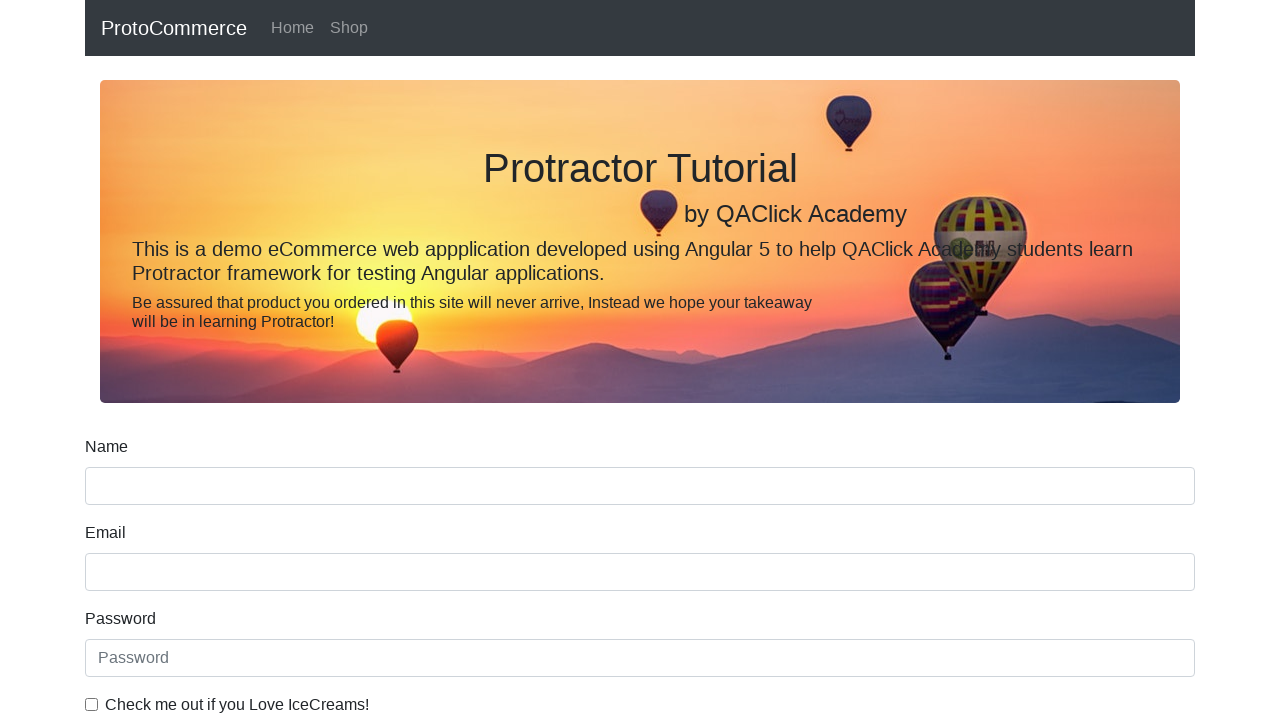

Filled email field with 'hello@gmail.com' on input[name='email']
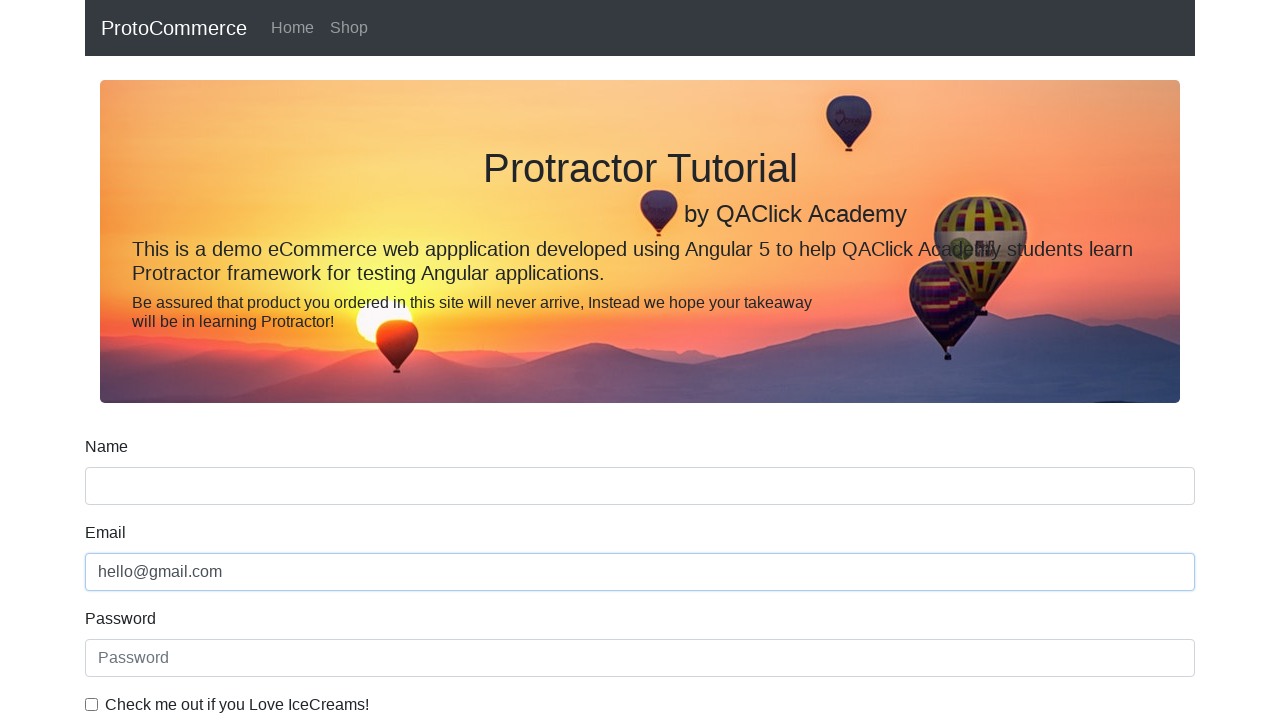

Filled password field with '123456' on #exampleInputPassword1
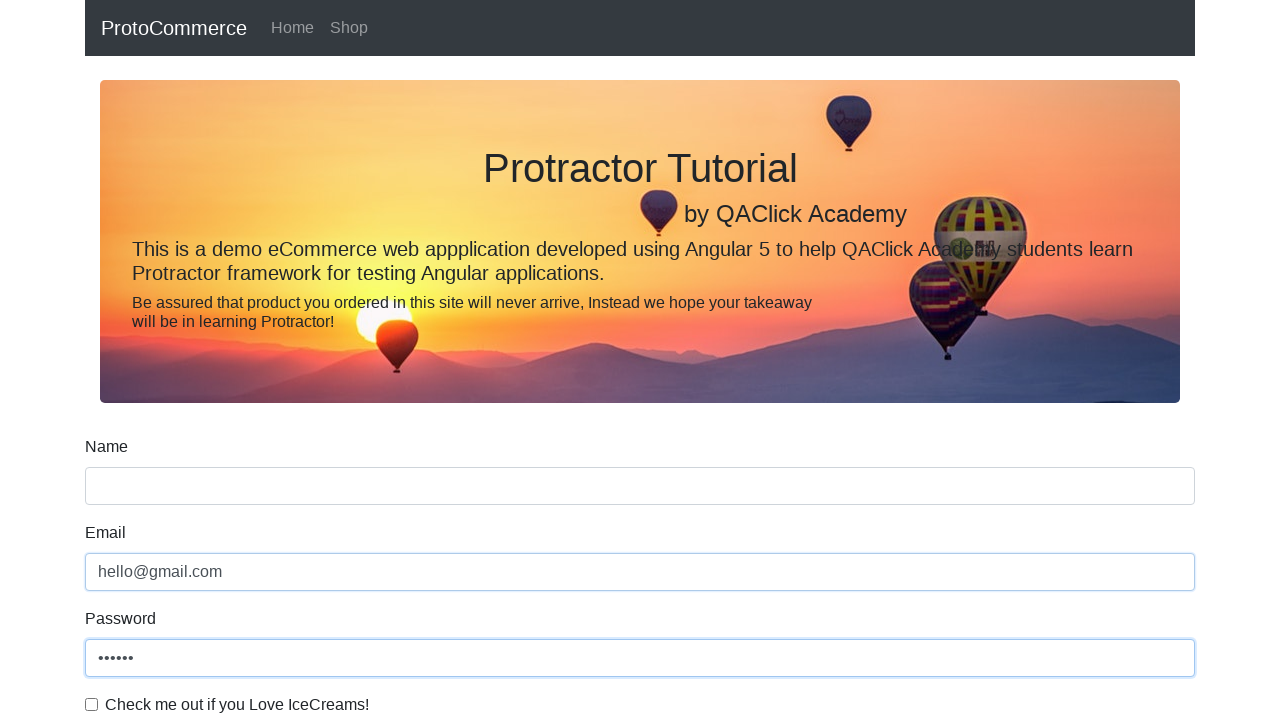

Clicked checkbox to confirm terms at (92, 704) on #exampleCheck1
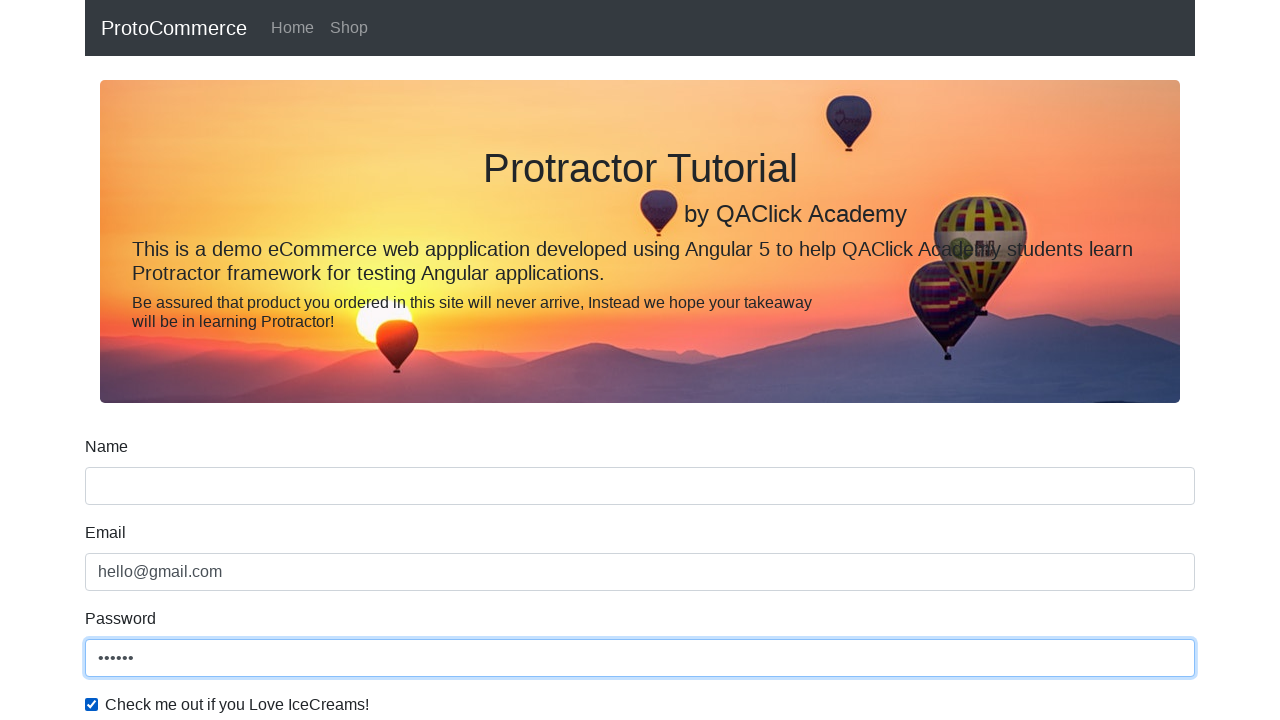

Filled name field with 'Rahul' on input[name='name']
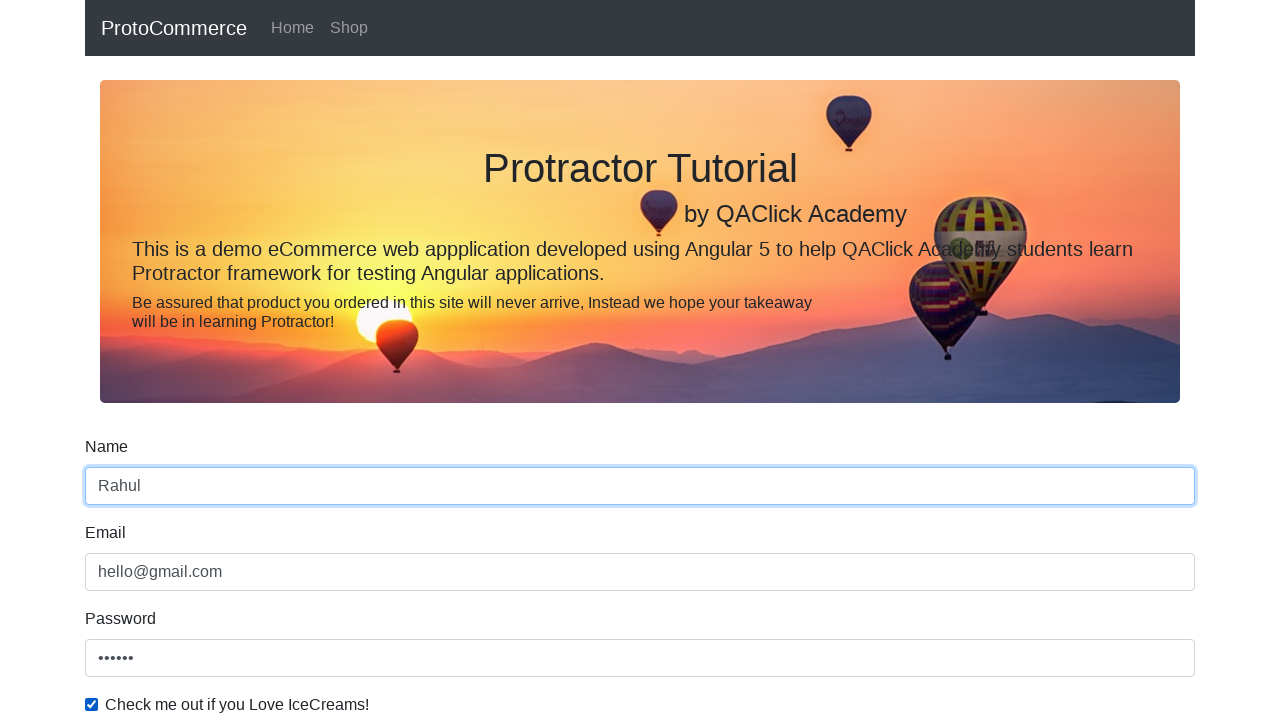

Selected radio button option 1 at (238, 360) on #inlineRadio1
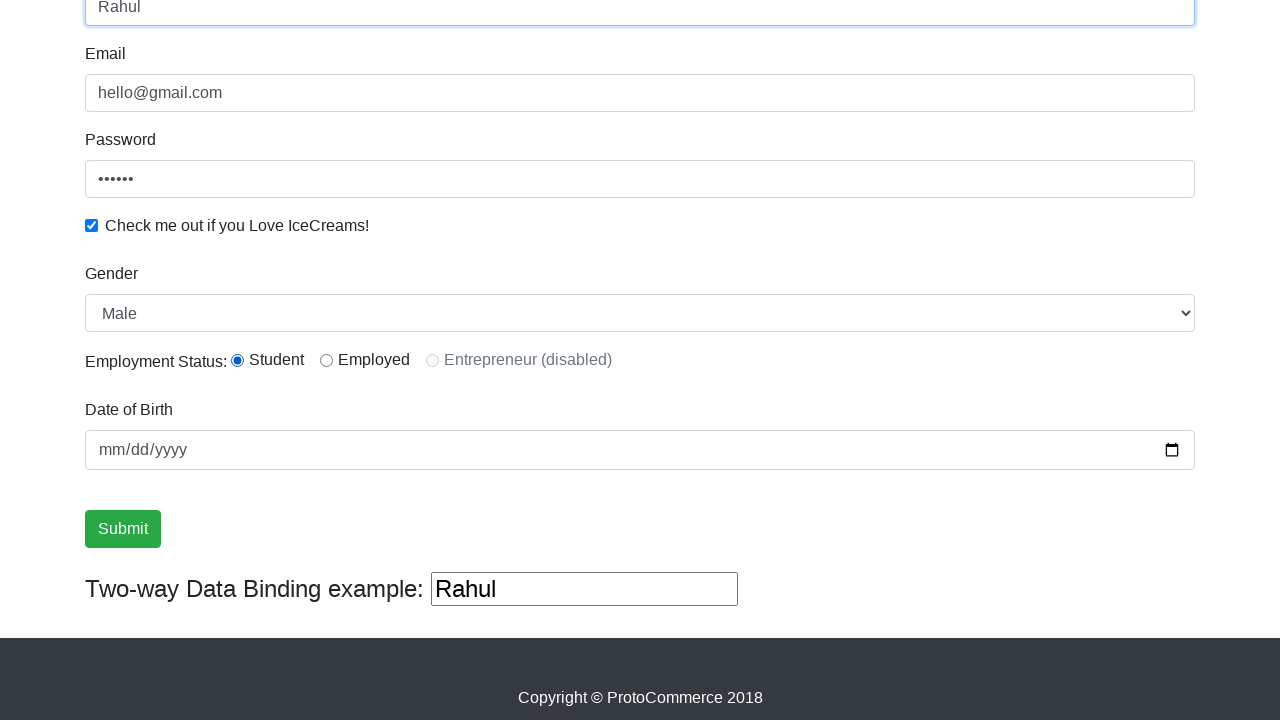

Selected 'Female' from dropdown on #exampleFormControlSelect1
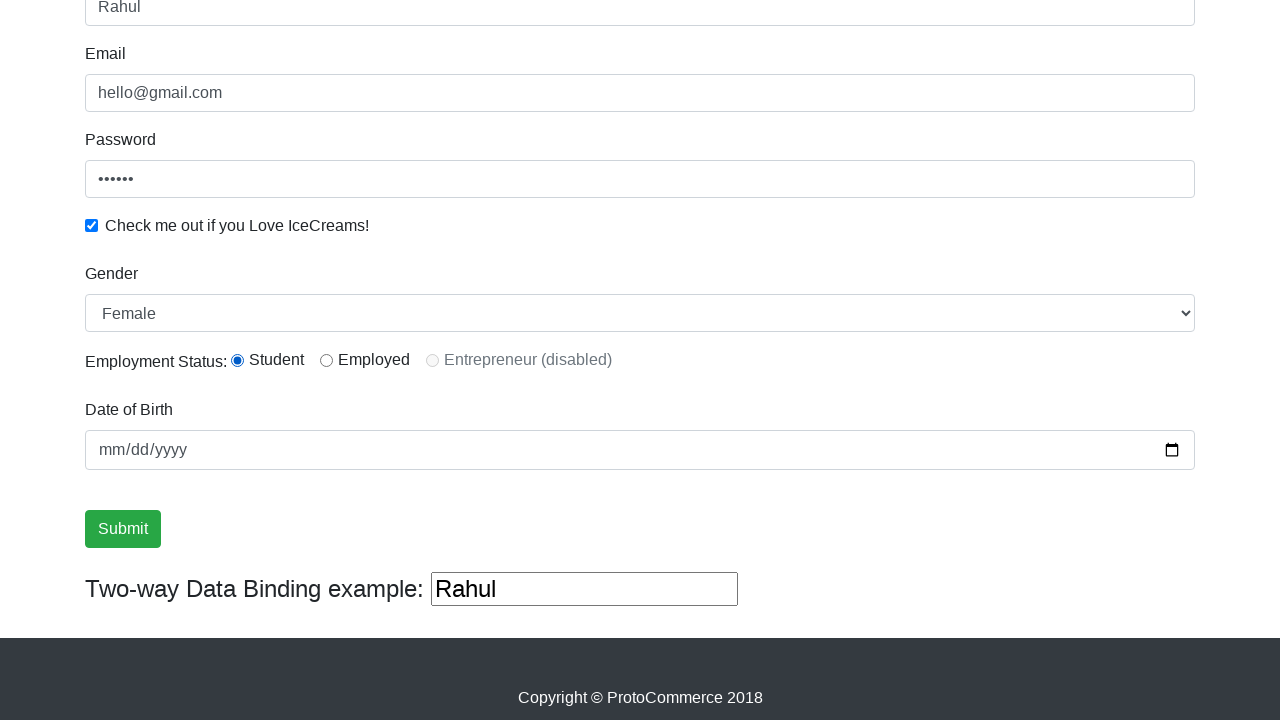

Changed dropdown selection back to index 0 (Male) on #exampleFormControlSelect1
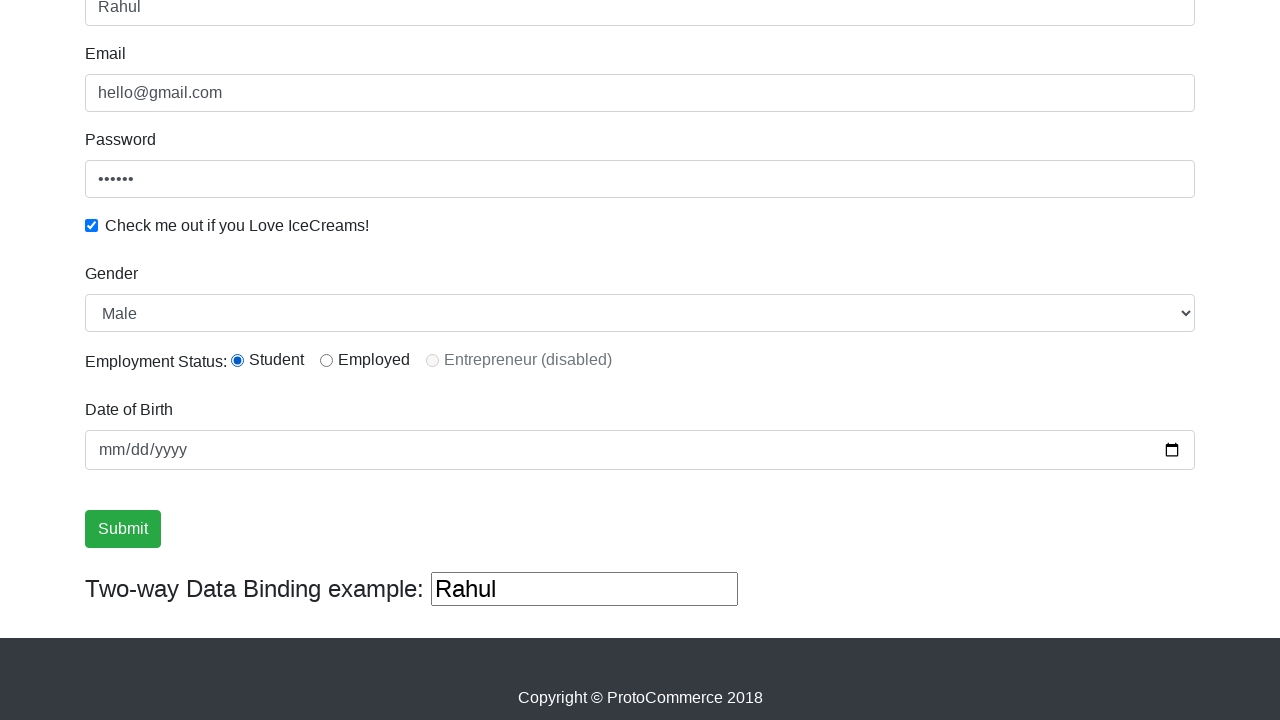

Clicked submit button to submit the form at (123, 529) on input[type='submit']
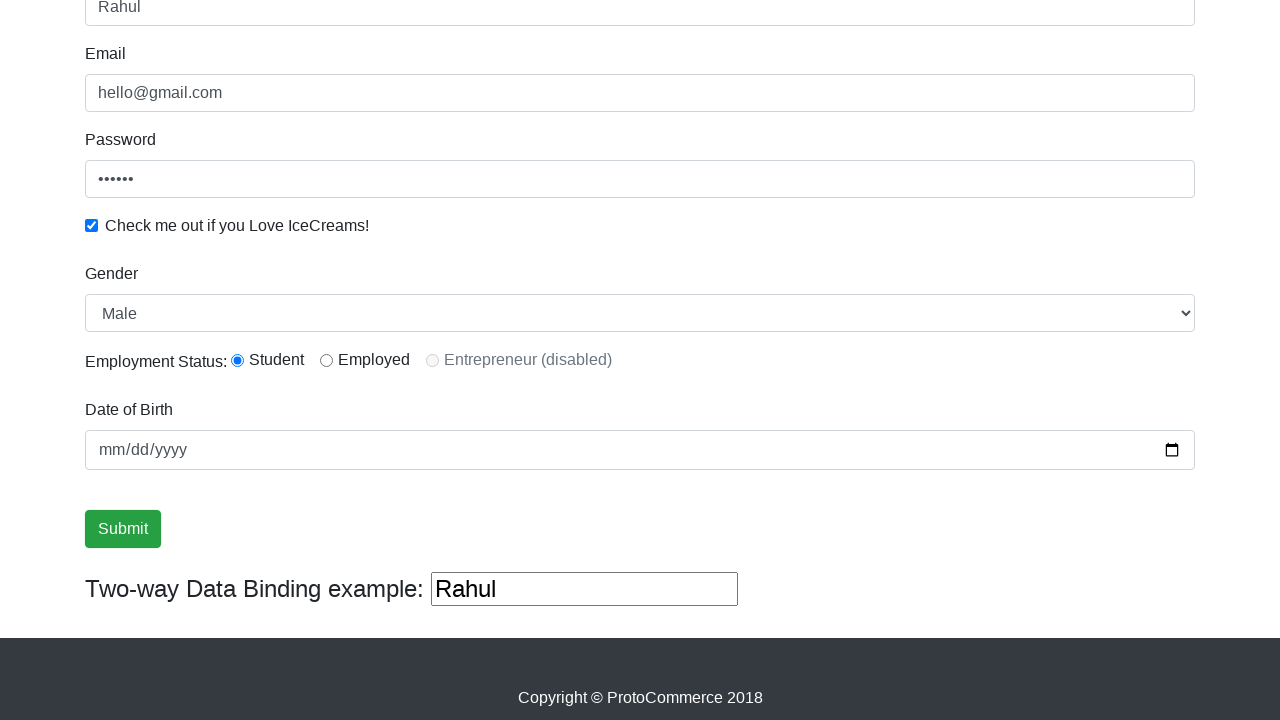

Success message appeared on page
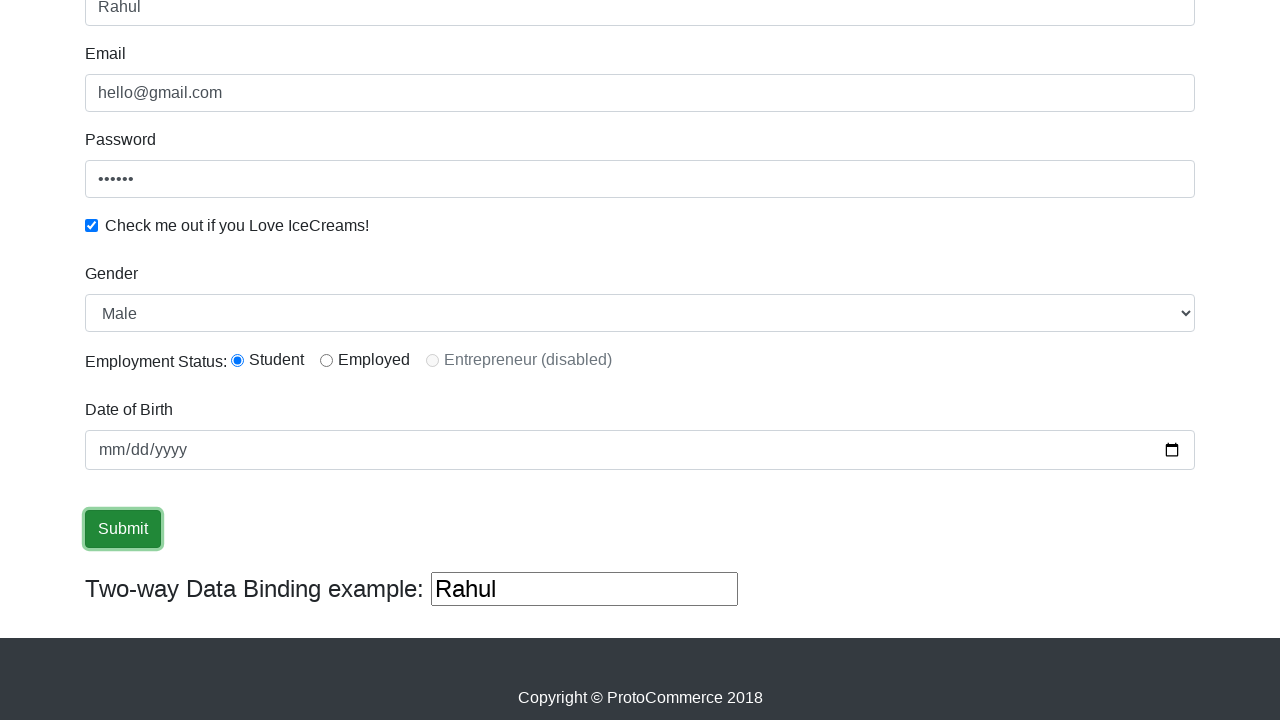

Verified 'Success' text in success message
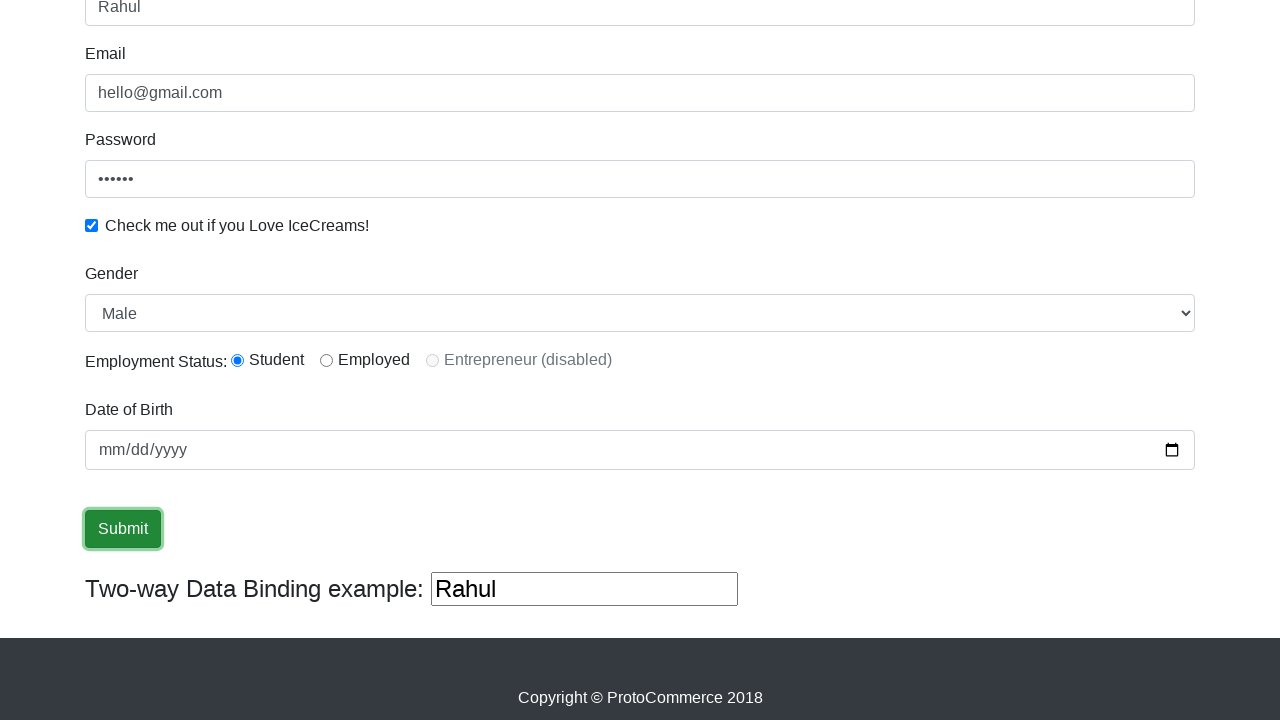

Filled third text input field with 'helloagain' on (//input[@type='text'])[3]
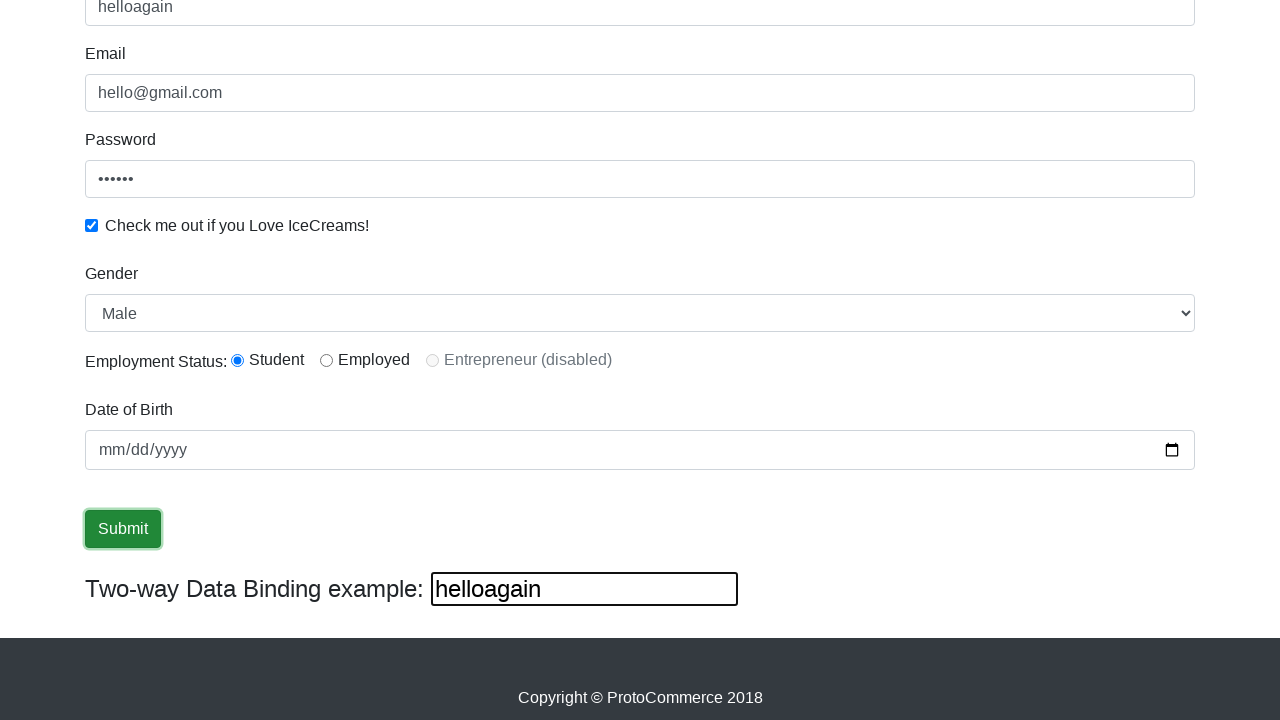

Cleared the third text input field on (//input[@type='text'])[3]
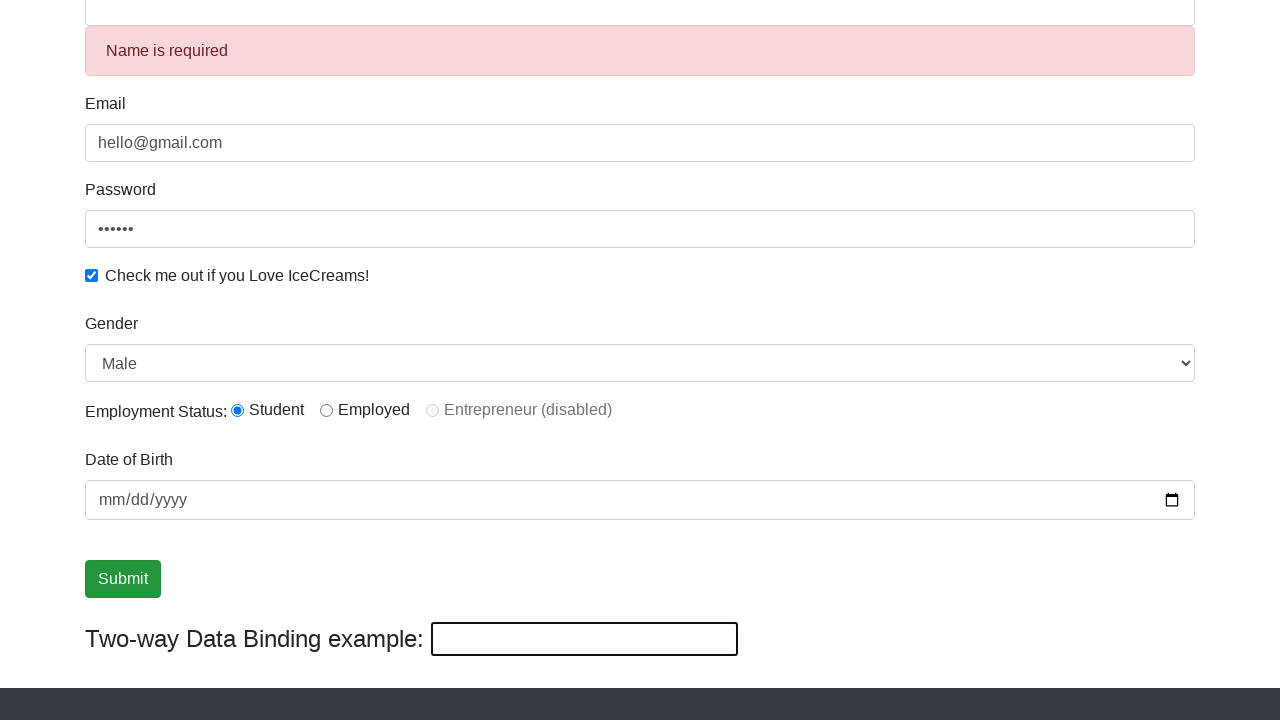

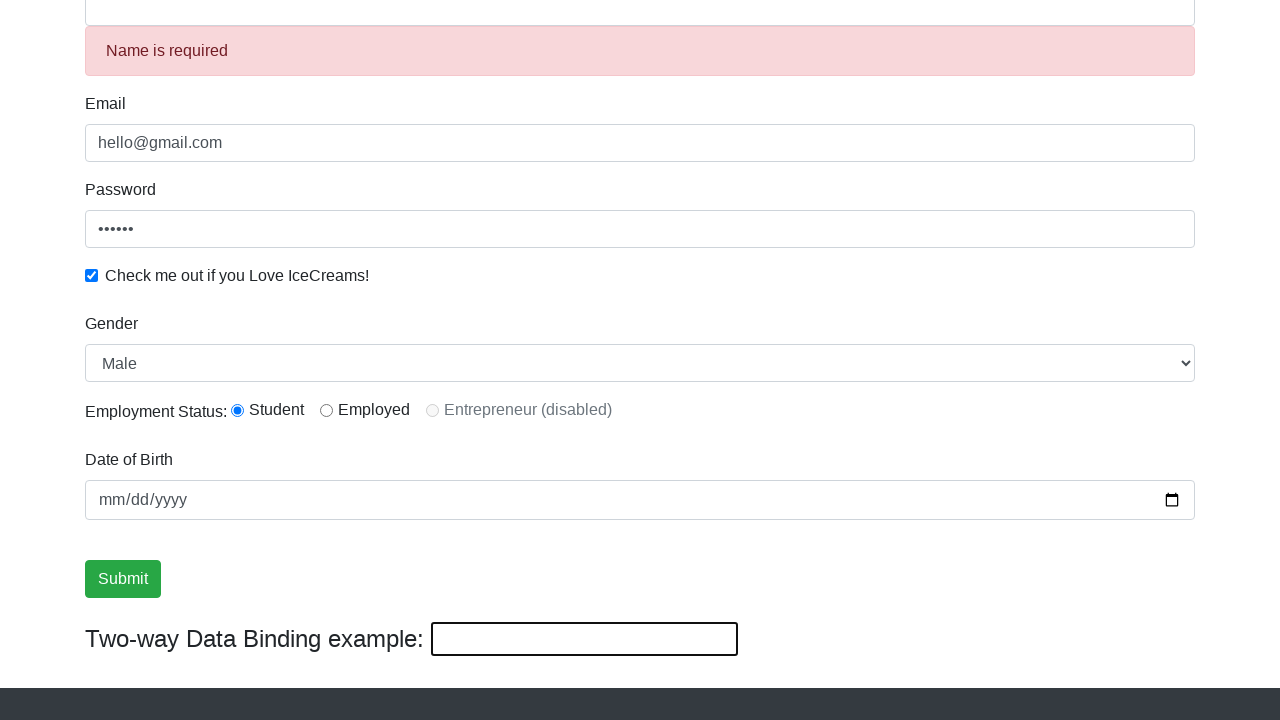